Tests navigation on a blog site by clicking links using full and partial link text, then navigating back

Starting URL: http://inderpsingh.blogspot.com/

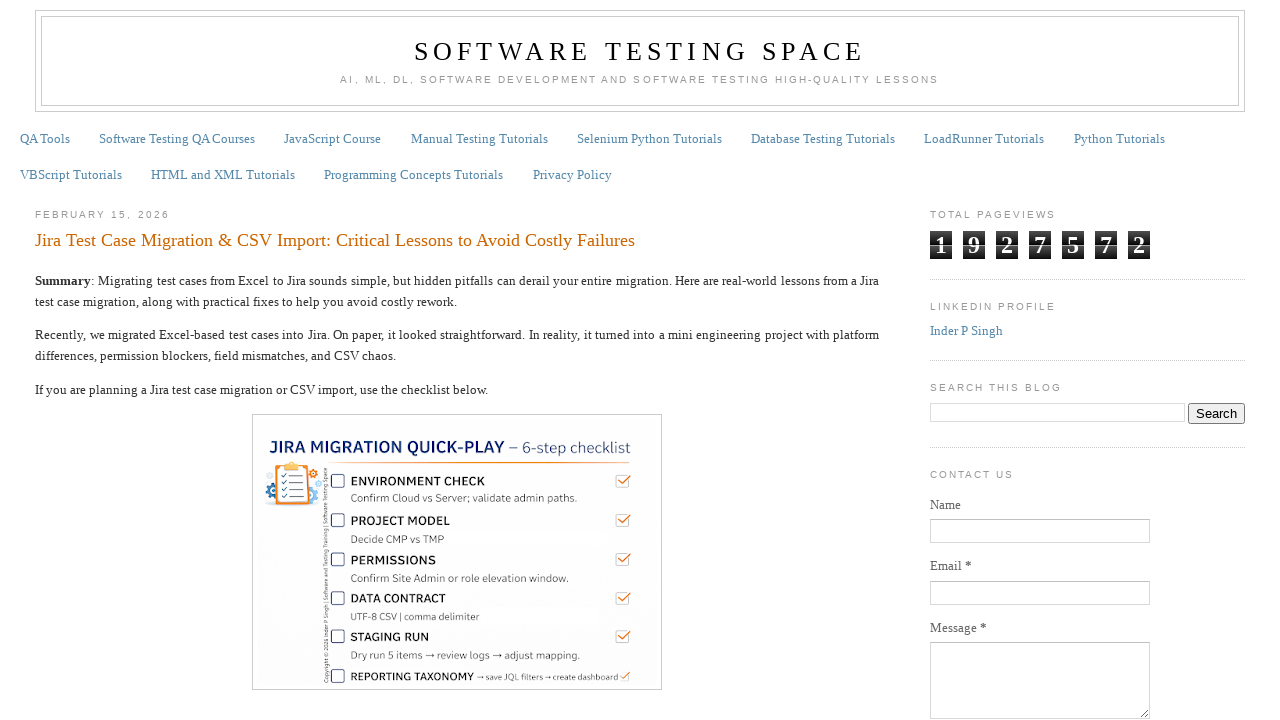

Clicked on 'Selenium Python Tutorials' link at (649, 139) on text=Selenium Python Tutorials
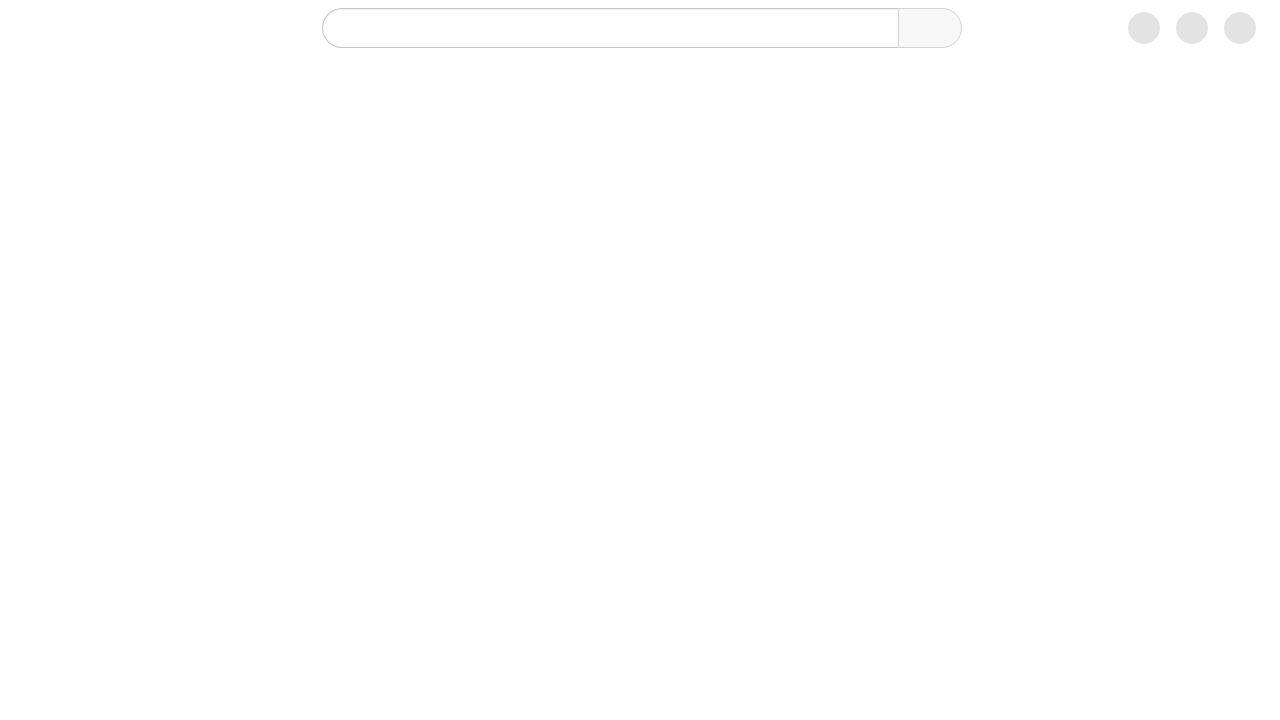

Navigated back to the main page
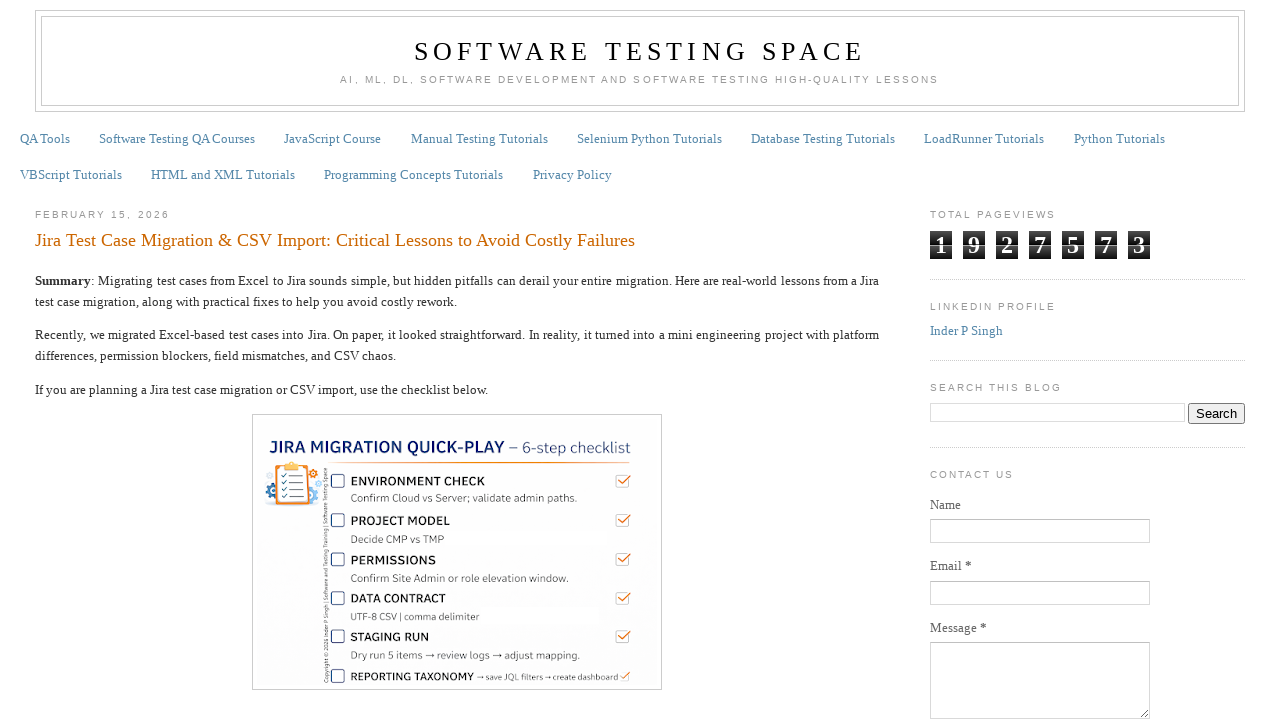

Clicked on link containing partial text 'Selenium Python' at (649, 139) on text=/.*Selenium Python.*/
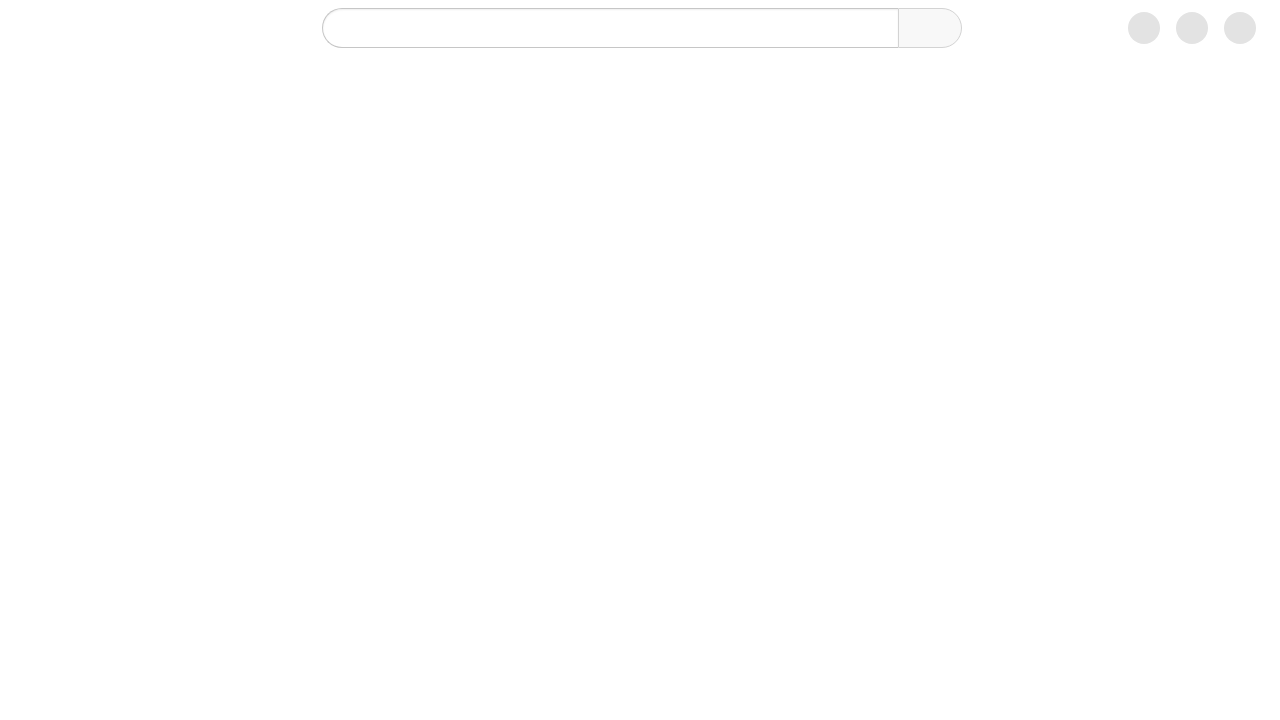

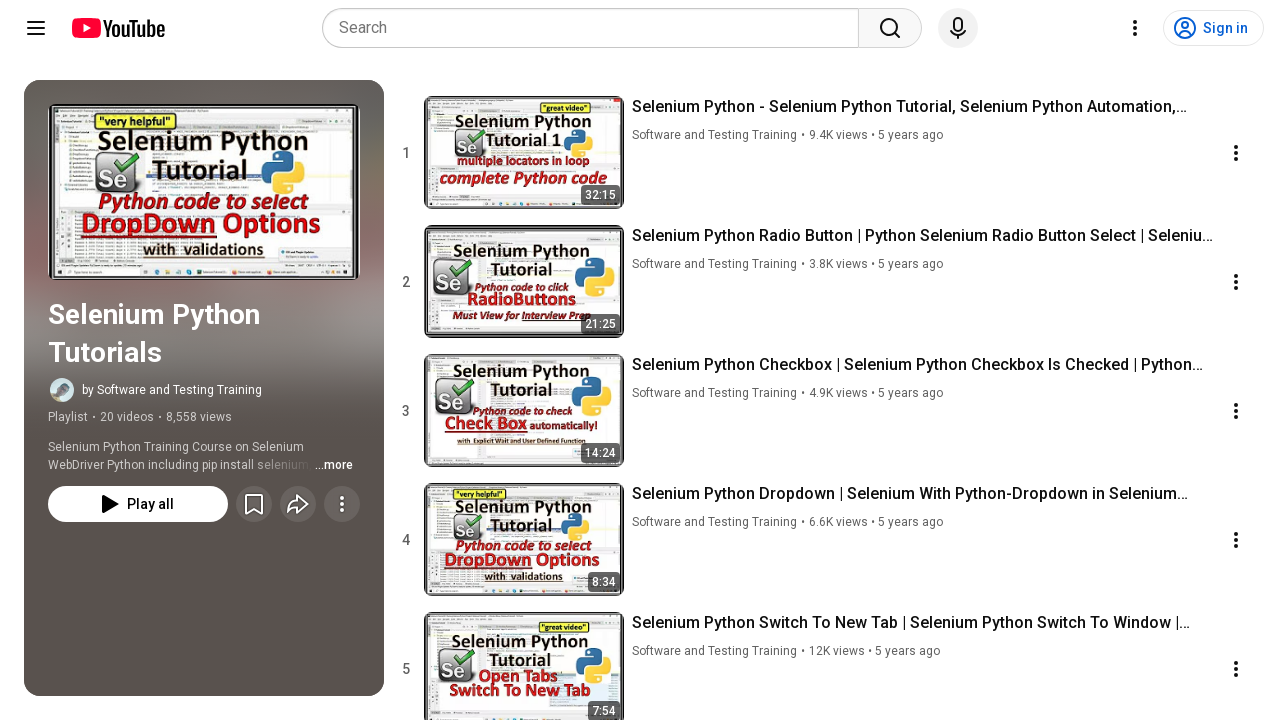